Tests static dropdown functionality by selecting options using different methods (by index, by value, and by visible text) and verifying the selections

Starting URL: https://rahulshettyacademy.com/dropdownsPractise/

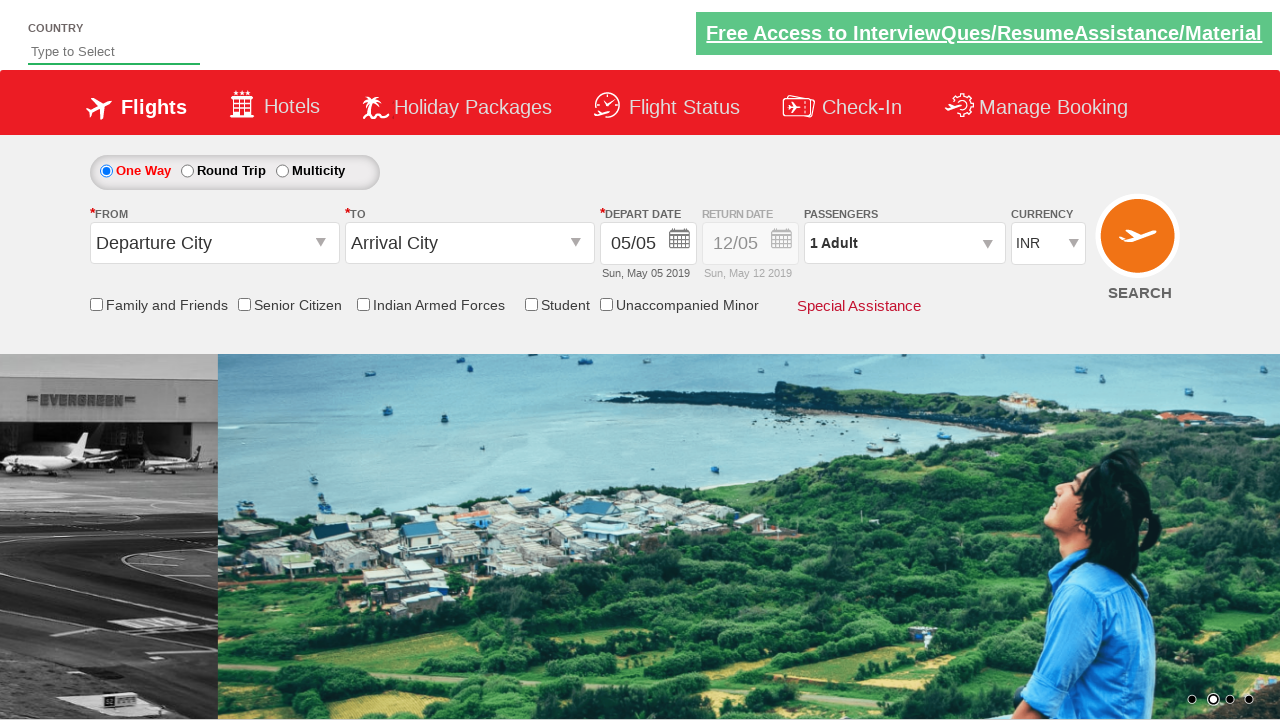

Selected currency dropdown option by index 3 (USD) on #ctl00_mainContent_DropDownListCurrency
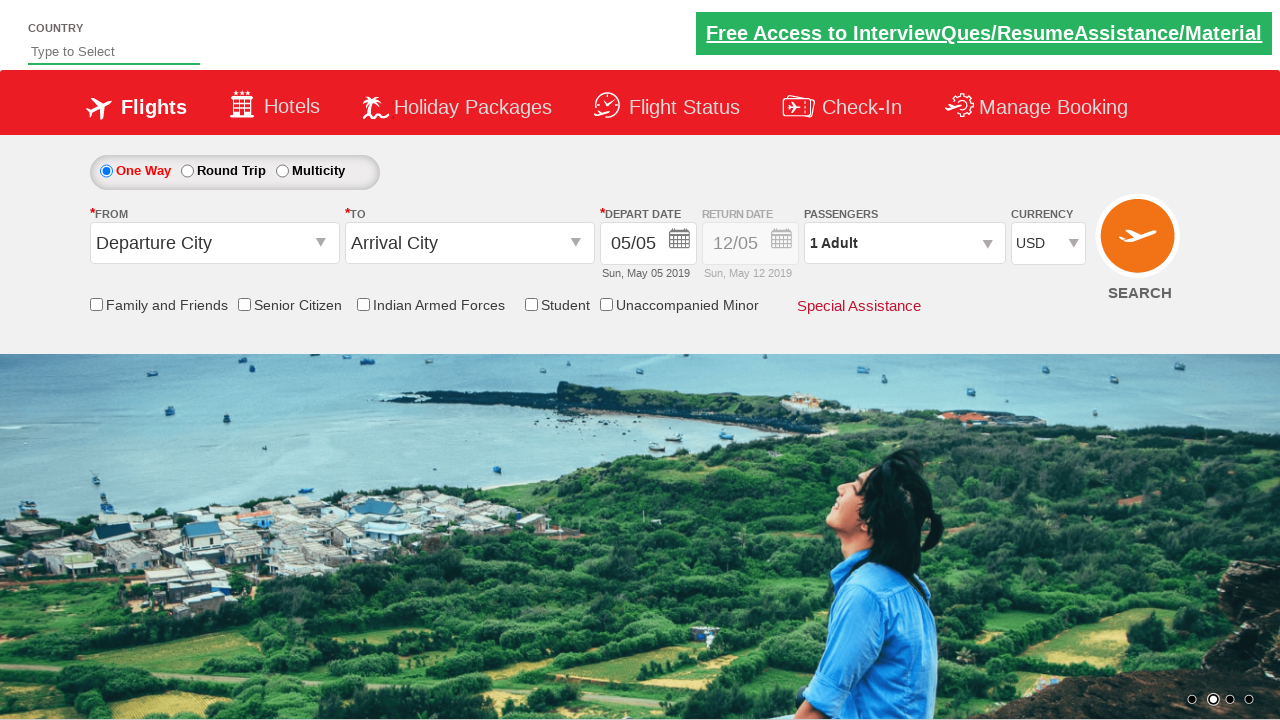

Retrieved selected currency value
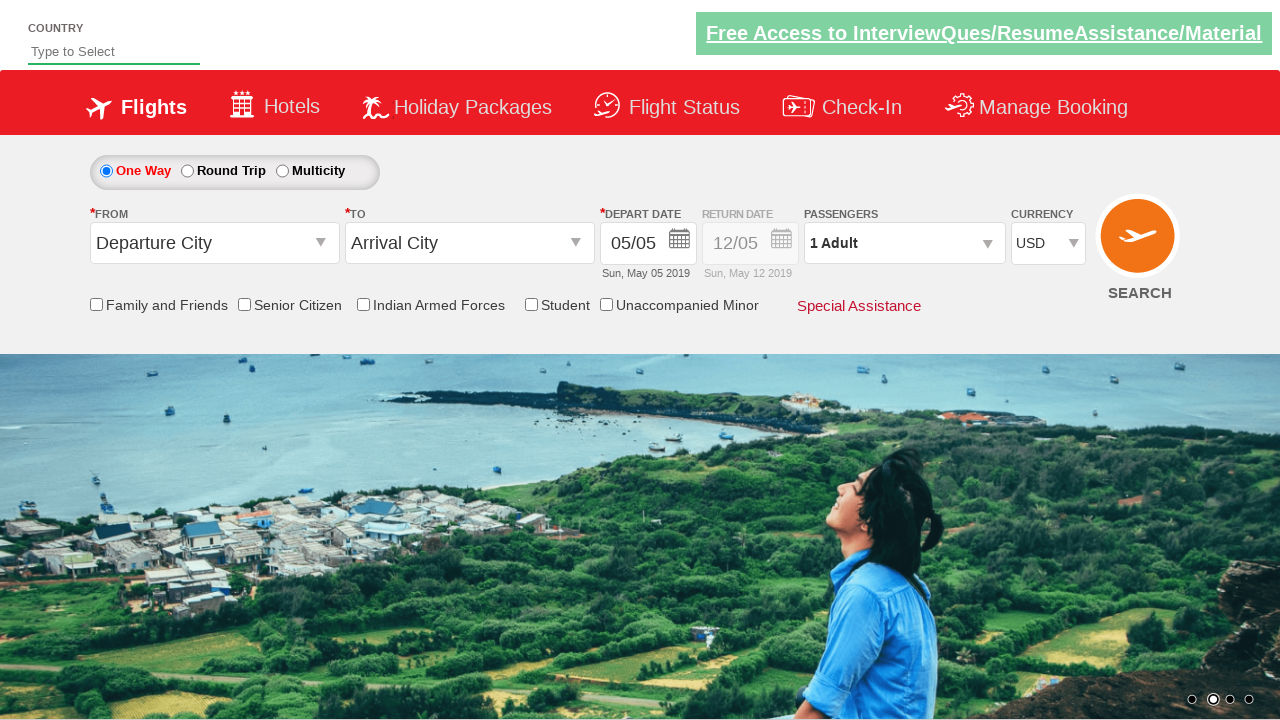

Verified USD currency is selected
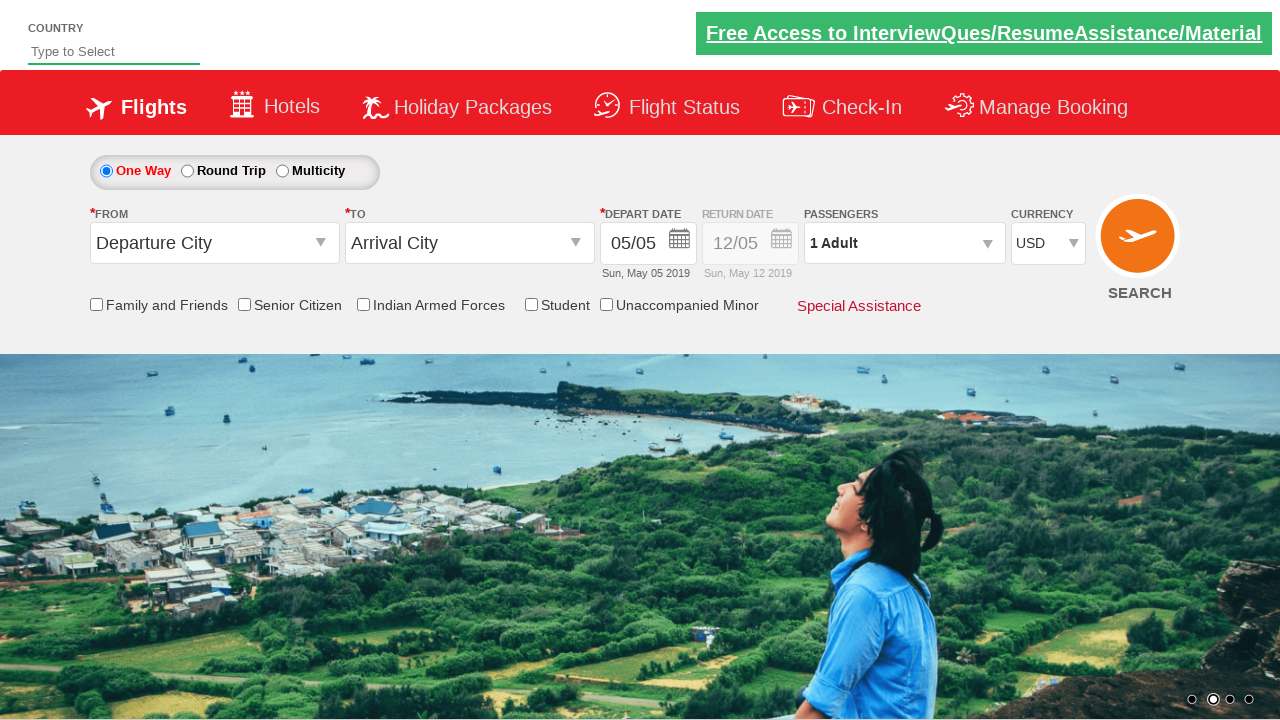

Selected currency dropdown option by value AED on #ctl00_mainContent_DropDownListCurrency
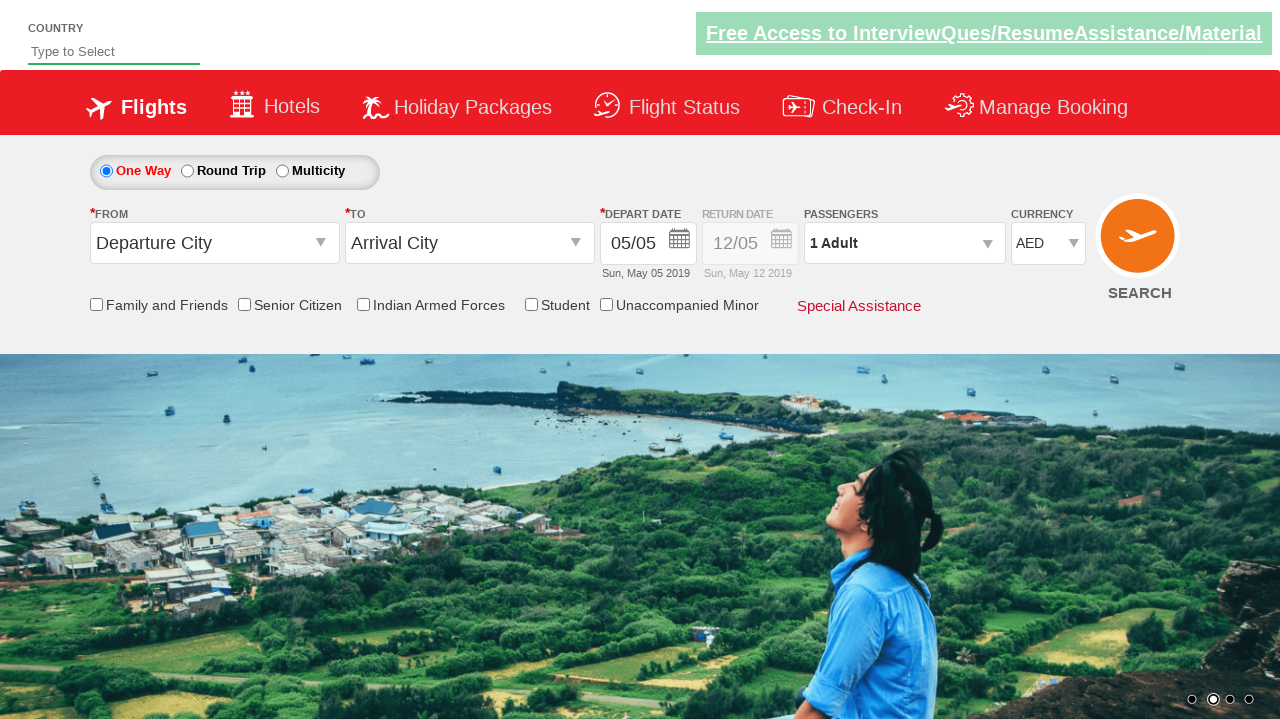

Verified AED currency is selected
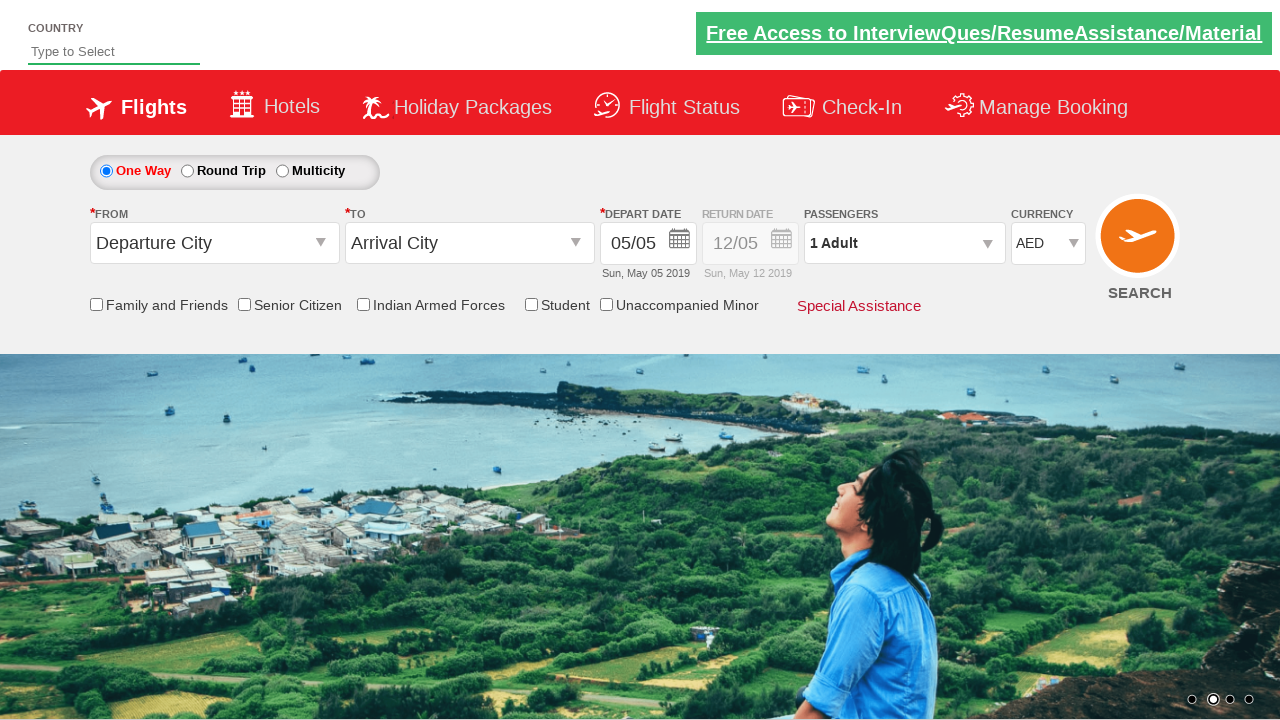

Selected currency dropdown option by visible text INR on #ctl00_mainContent_DropDownListCurrency
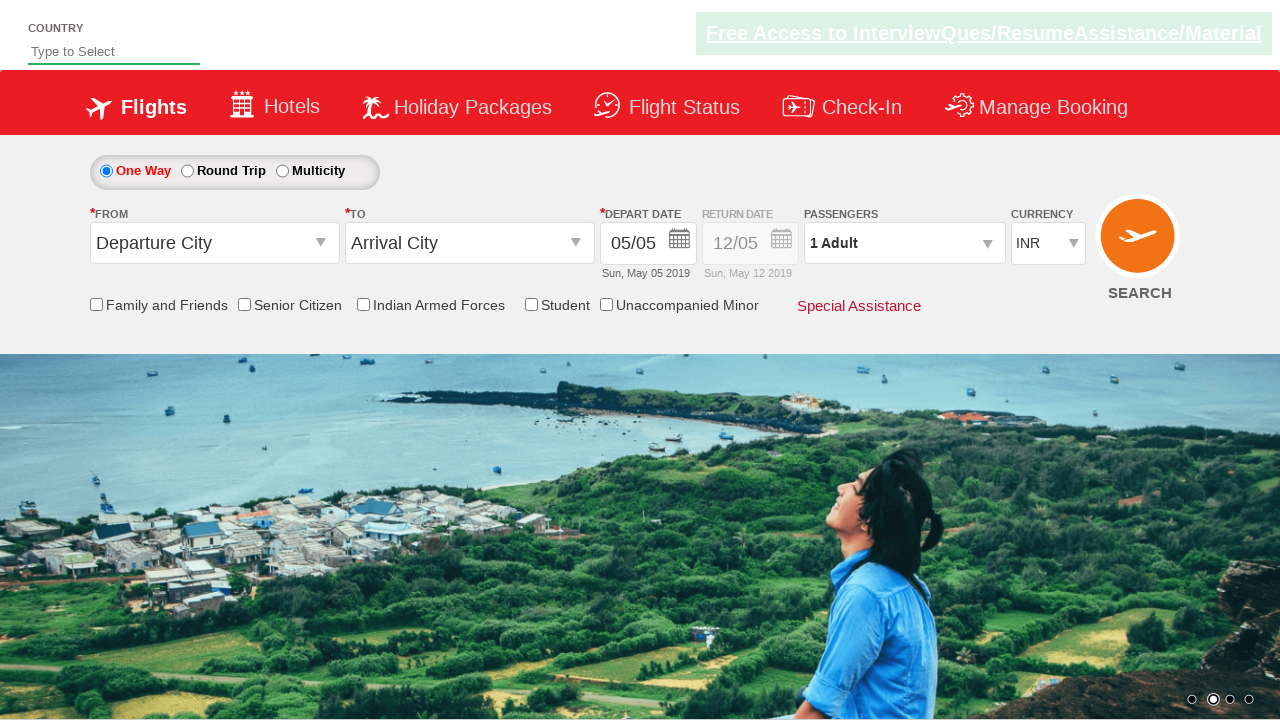

Verified INR currency is selected
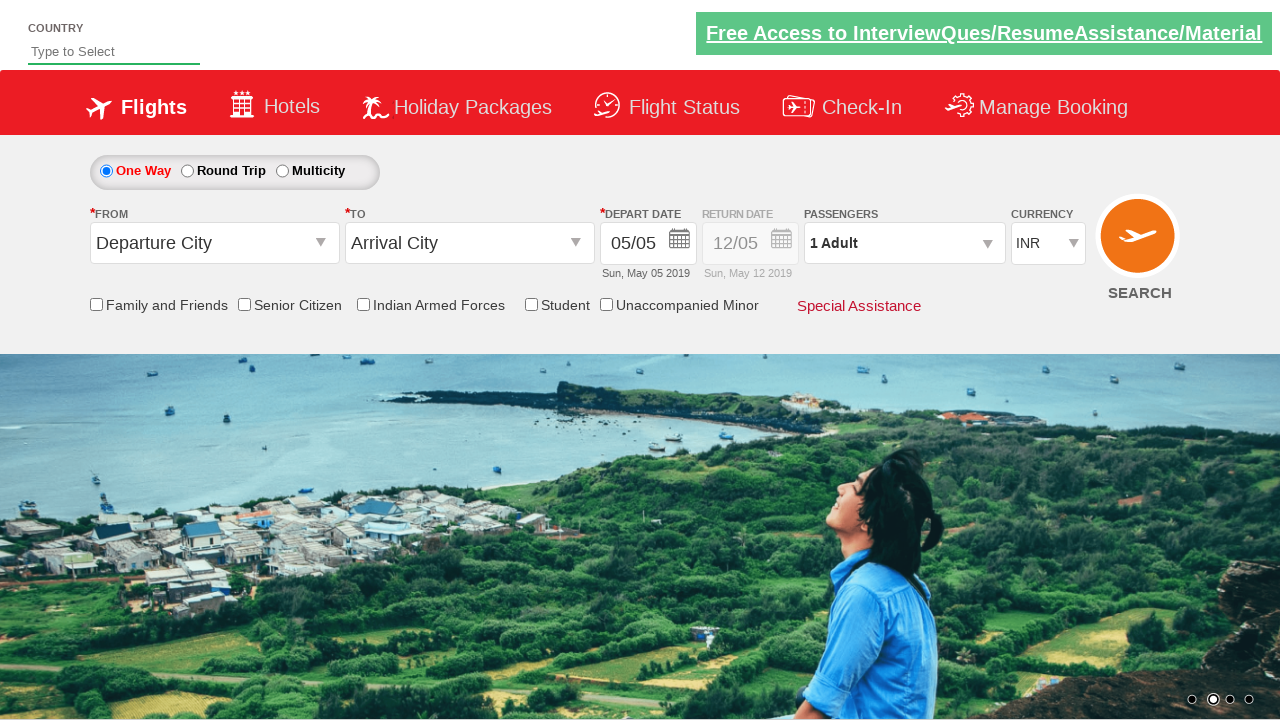

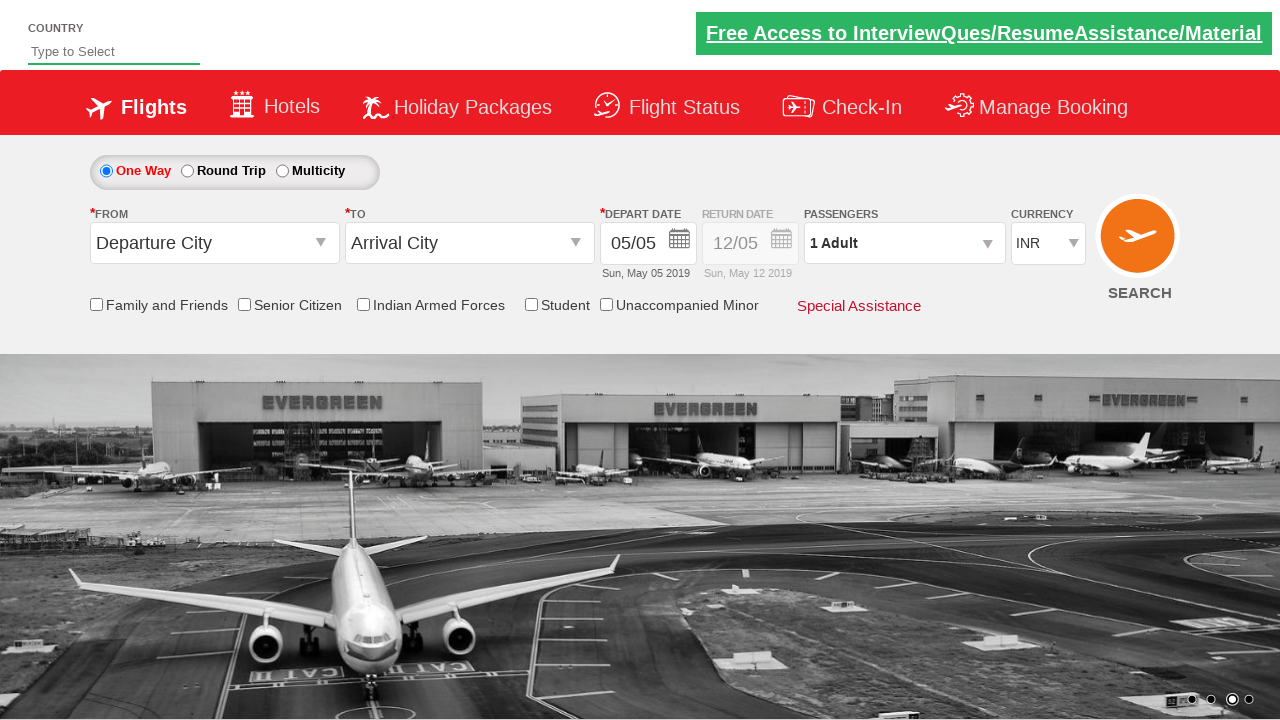